Simple navigation test that loads the DuckDuckGo homepage

Starting URL: http://duckduckgo.com

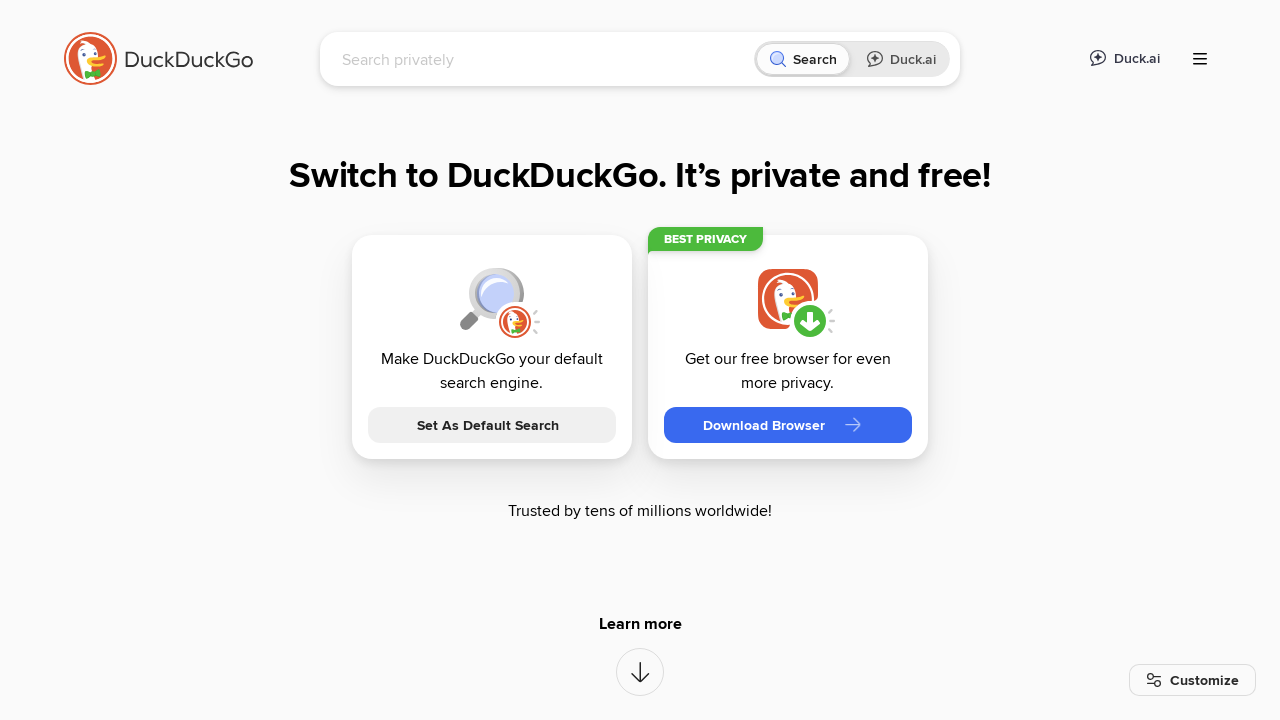

DuckDuckGo homepage loaded - DOM content ready
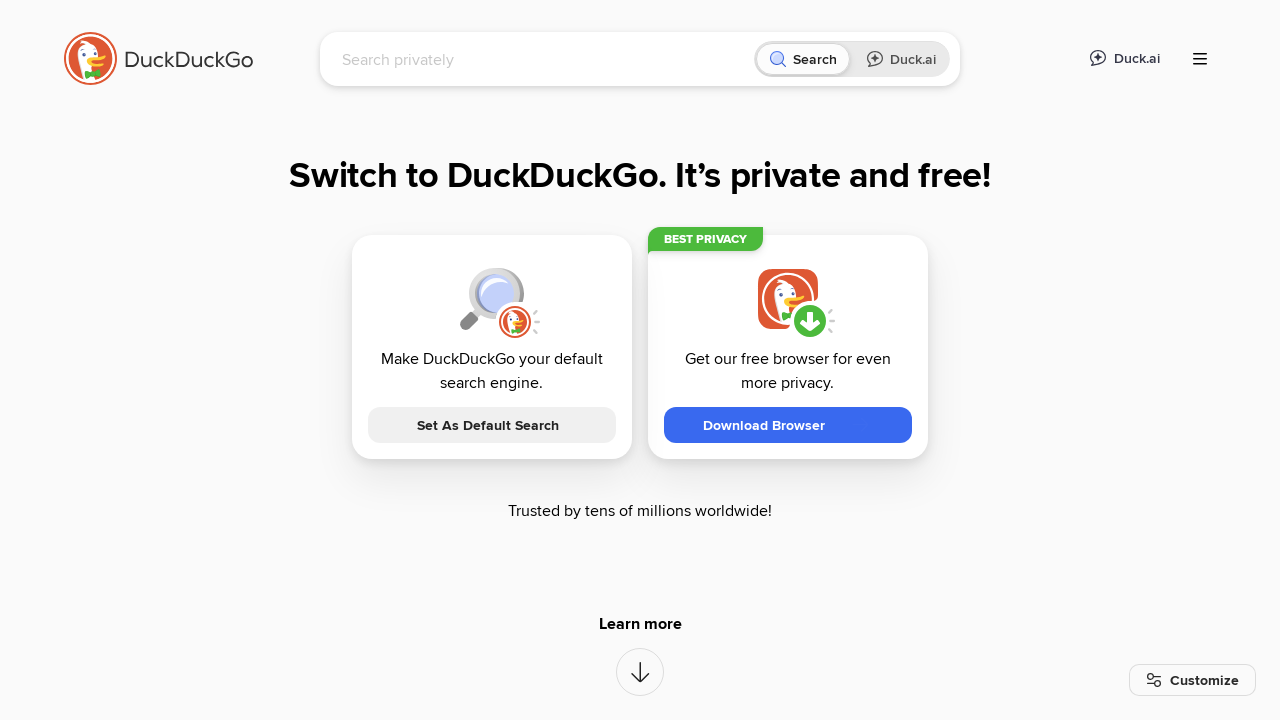

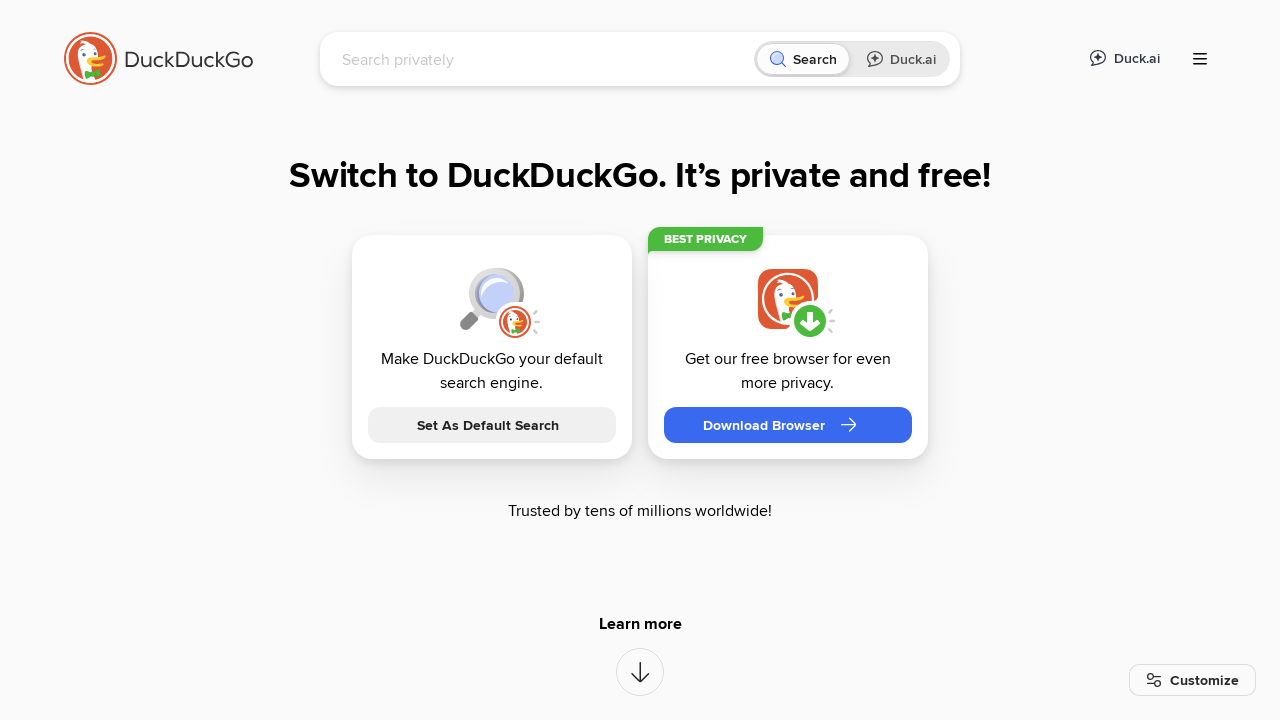